Tests radio button functionality by clicking the Hockey radio button and verifying its selection state, then checking if the Green radio button is enabled

Starting URL: https://practice.cydeo.com/radio_buttons

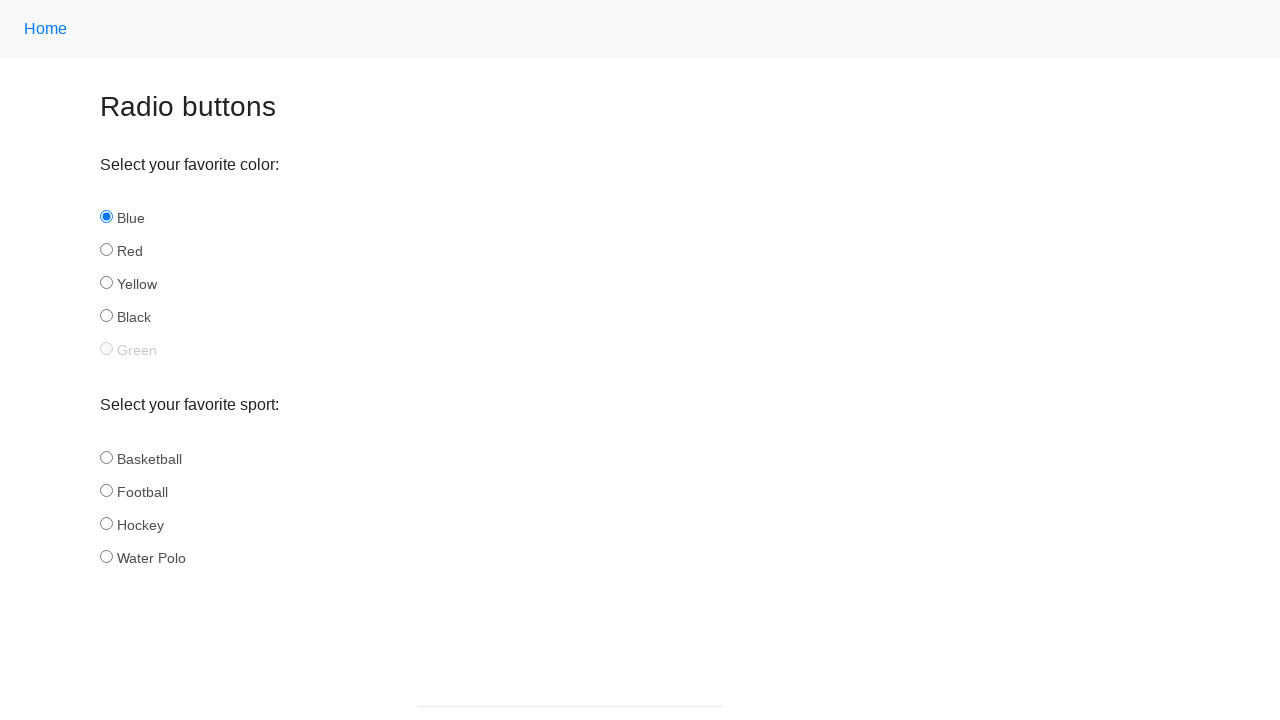

Clicked Hockey radio button at (106, 523) on input#hockey
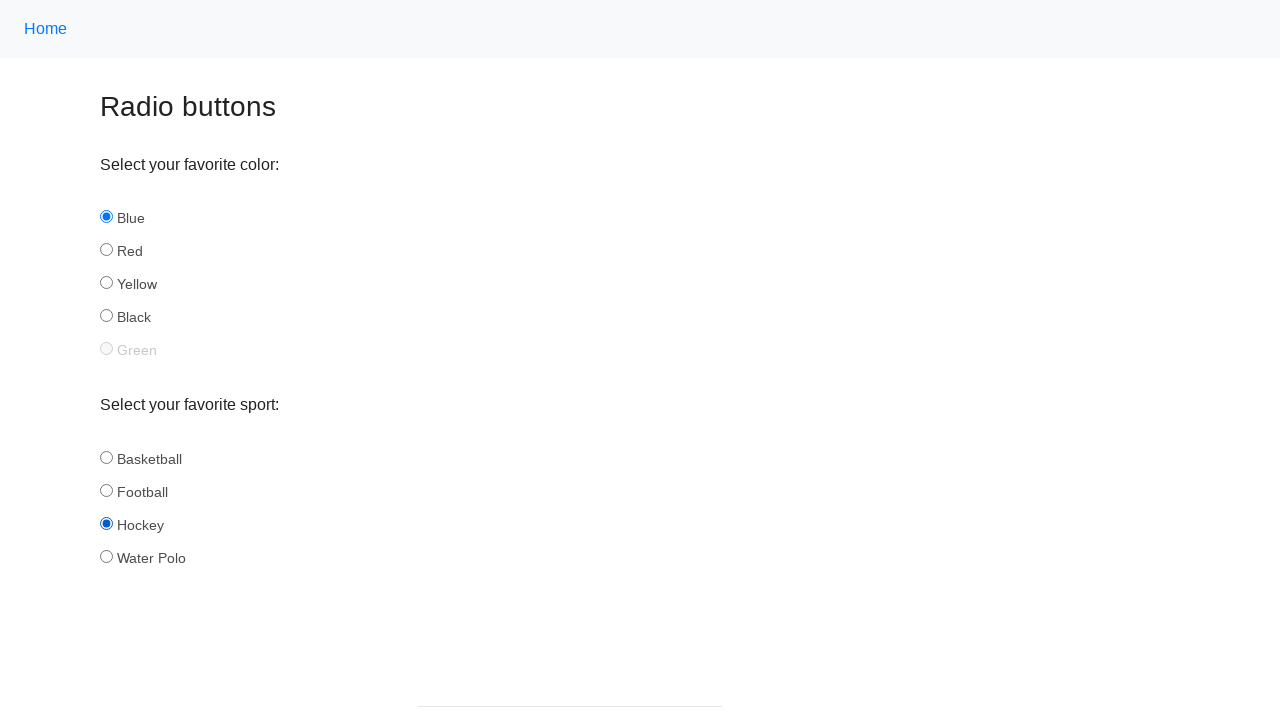

Verified Hockey radio button is selected
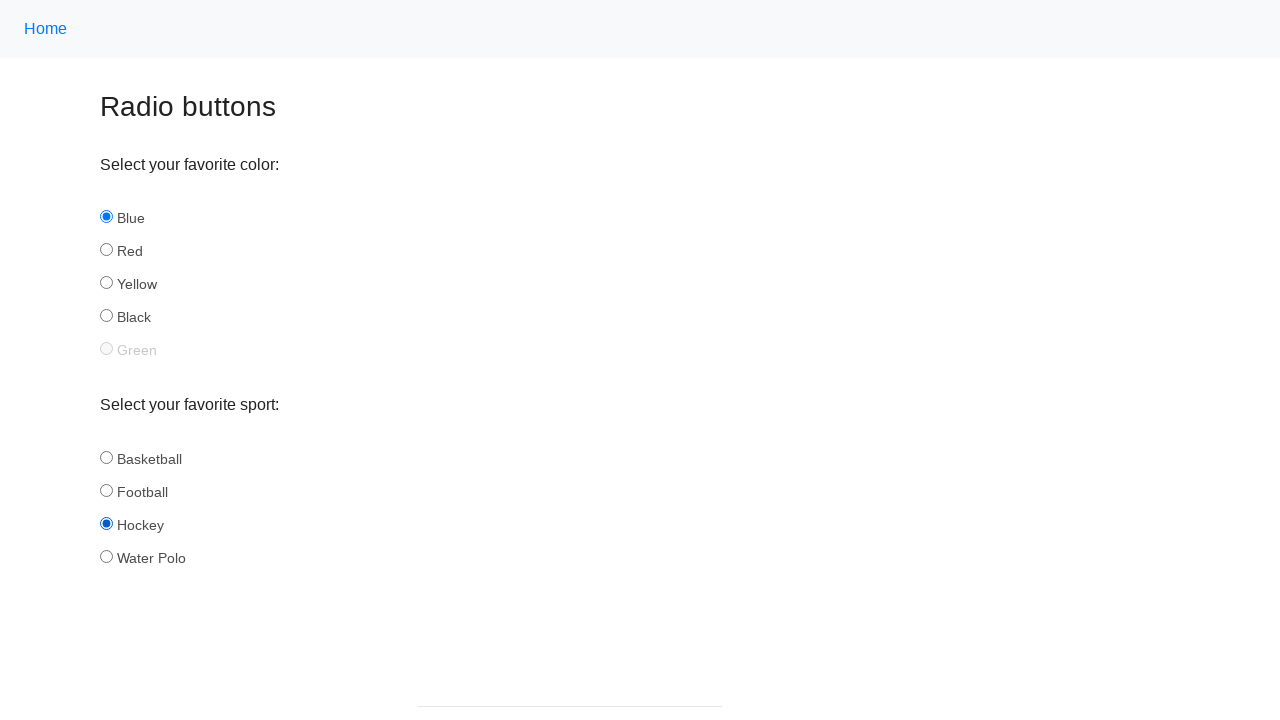

Verified Green radio button is disabled
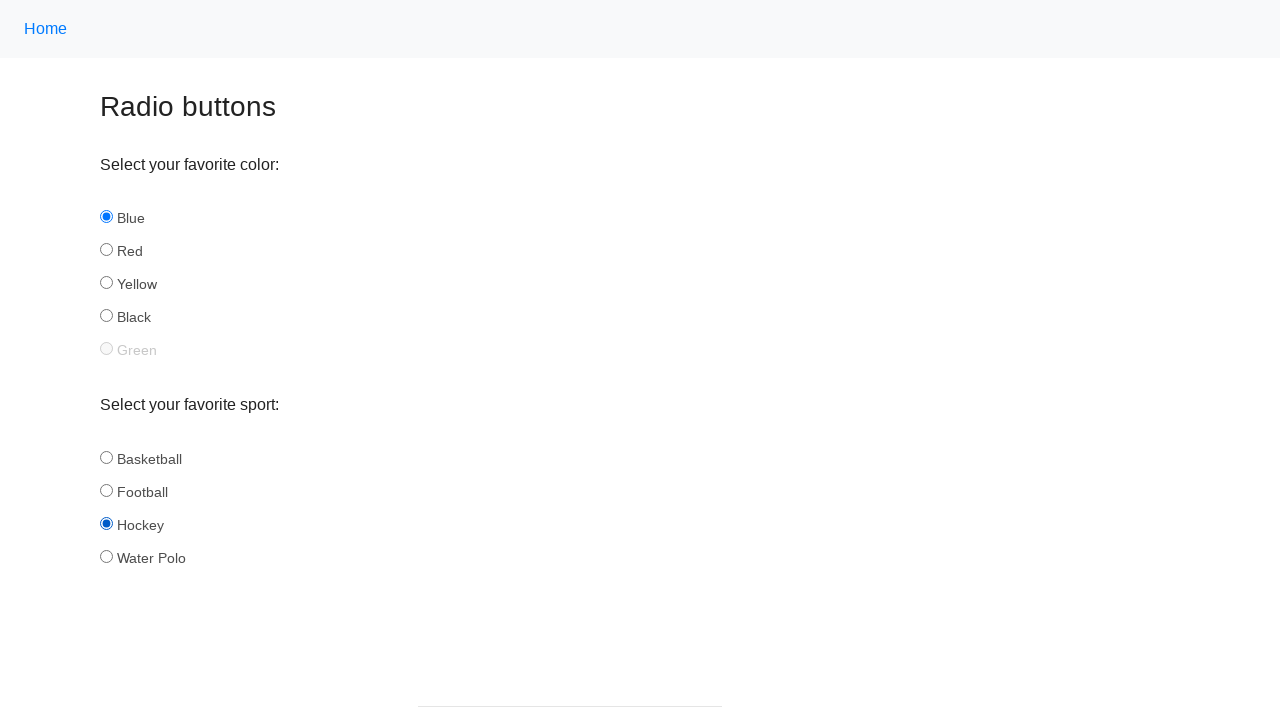

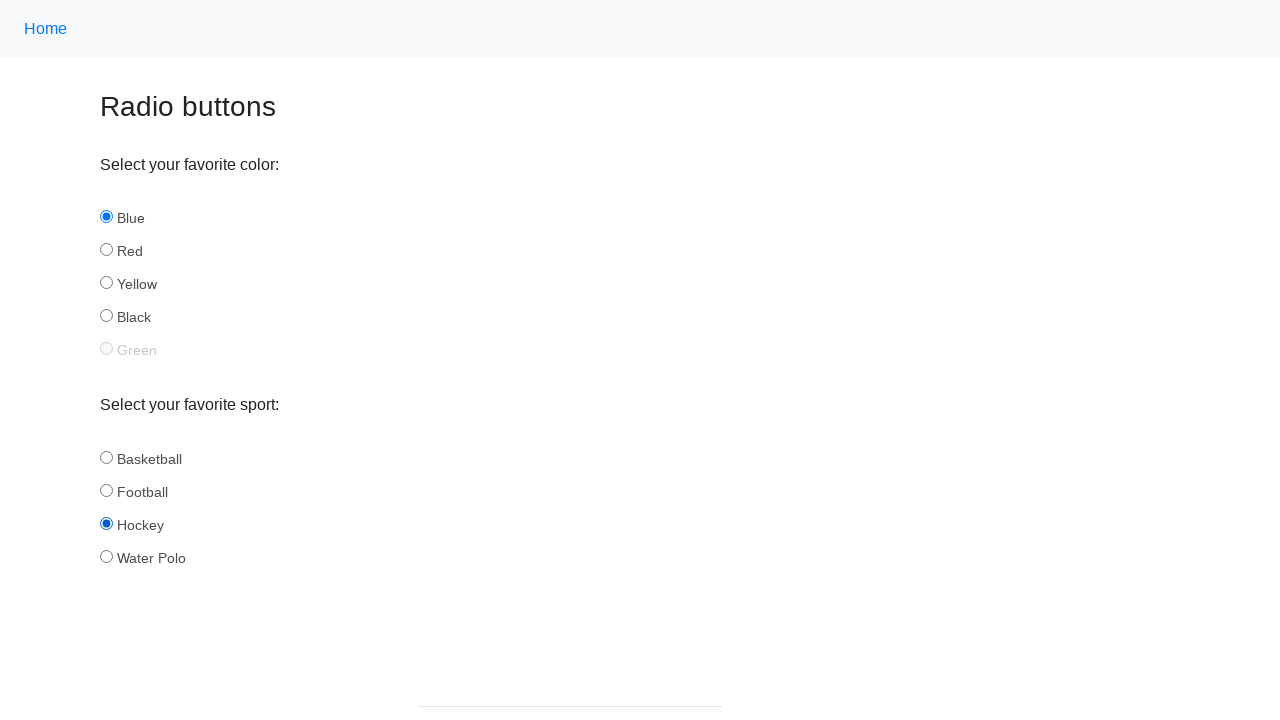